Tests double-click functionality on a button element at demoqa.com by performing a double-click action and verifying the interaction works.

Starting URL: https://demoqa.com/buttons

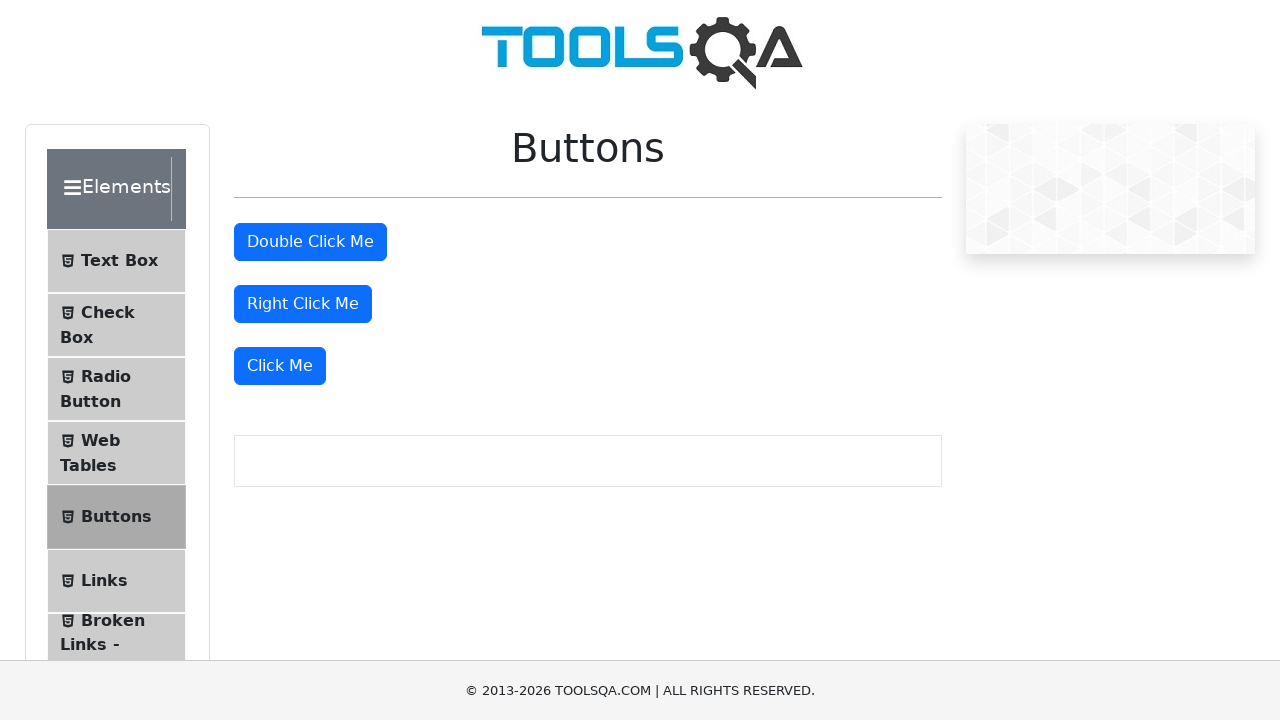

Waited for double-click button to be visible
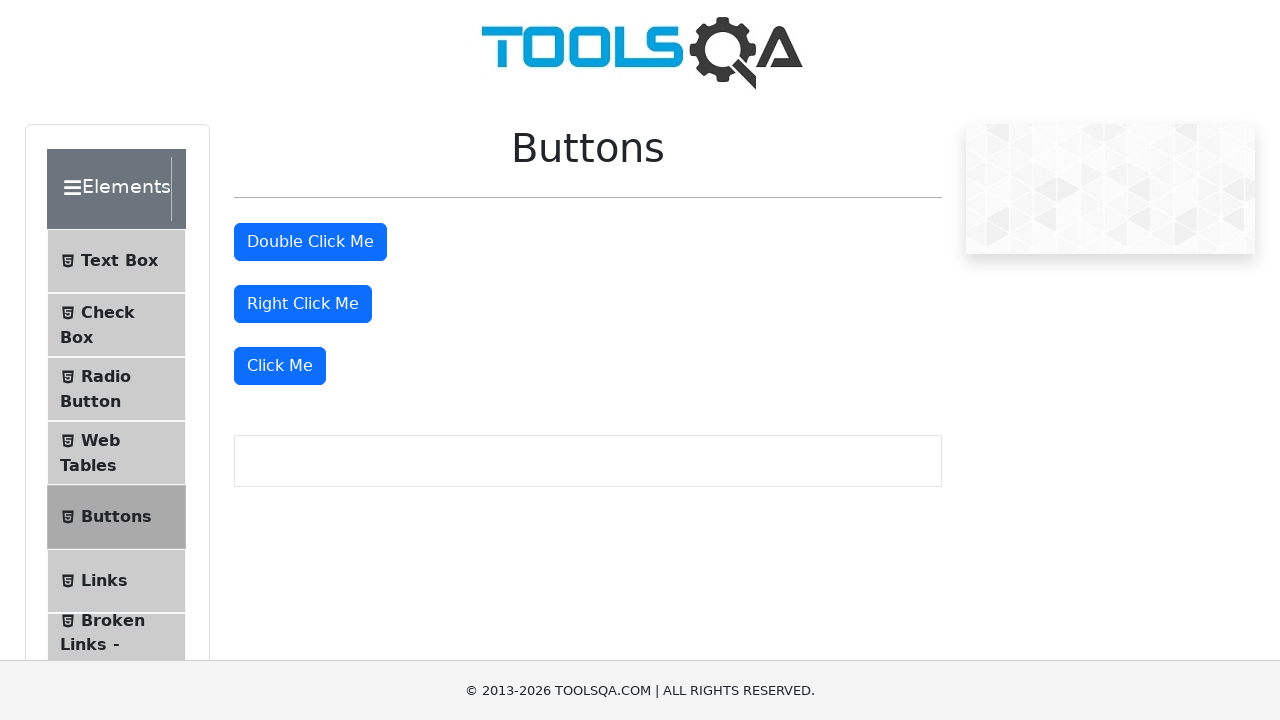

Performed double-click on the button element at (310, 242) on #doubleClickBtn
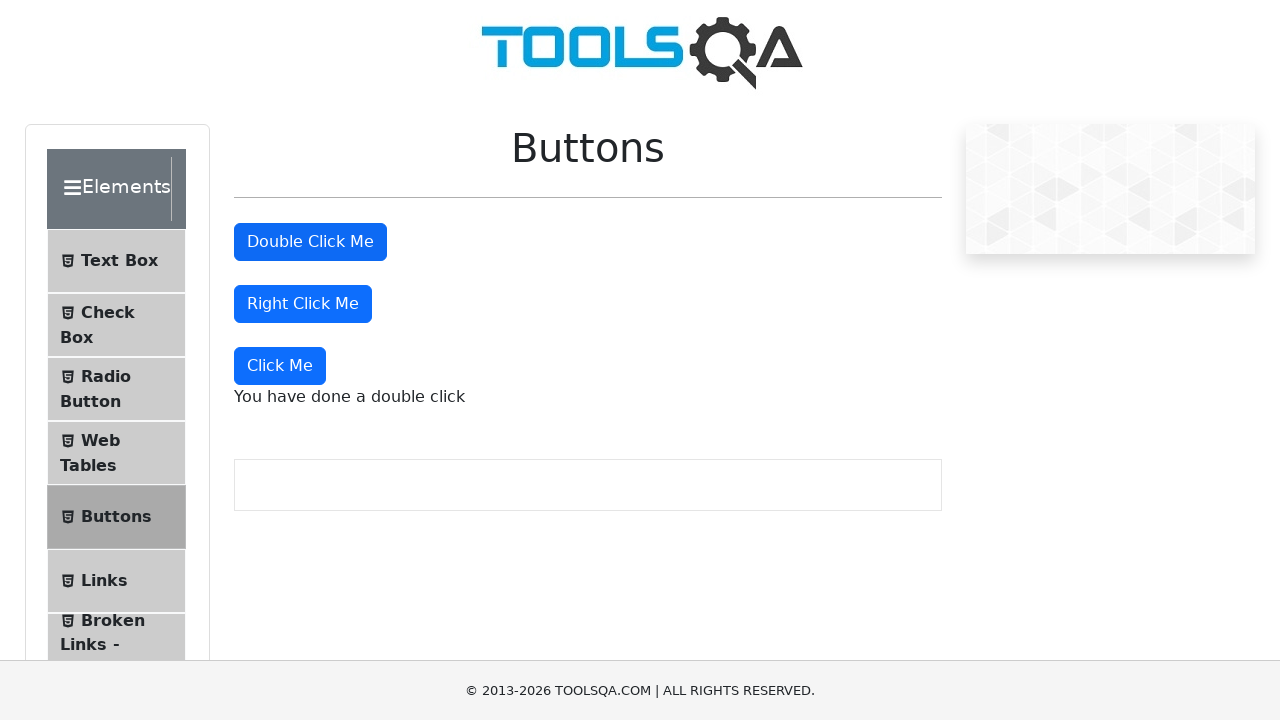

Waited for double-click success message to appear
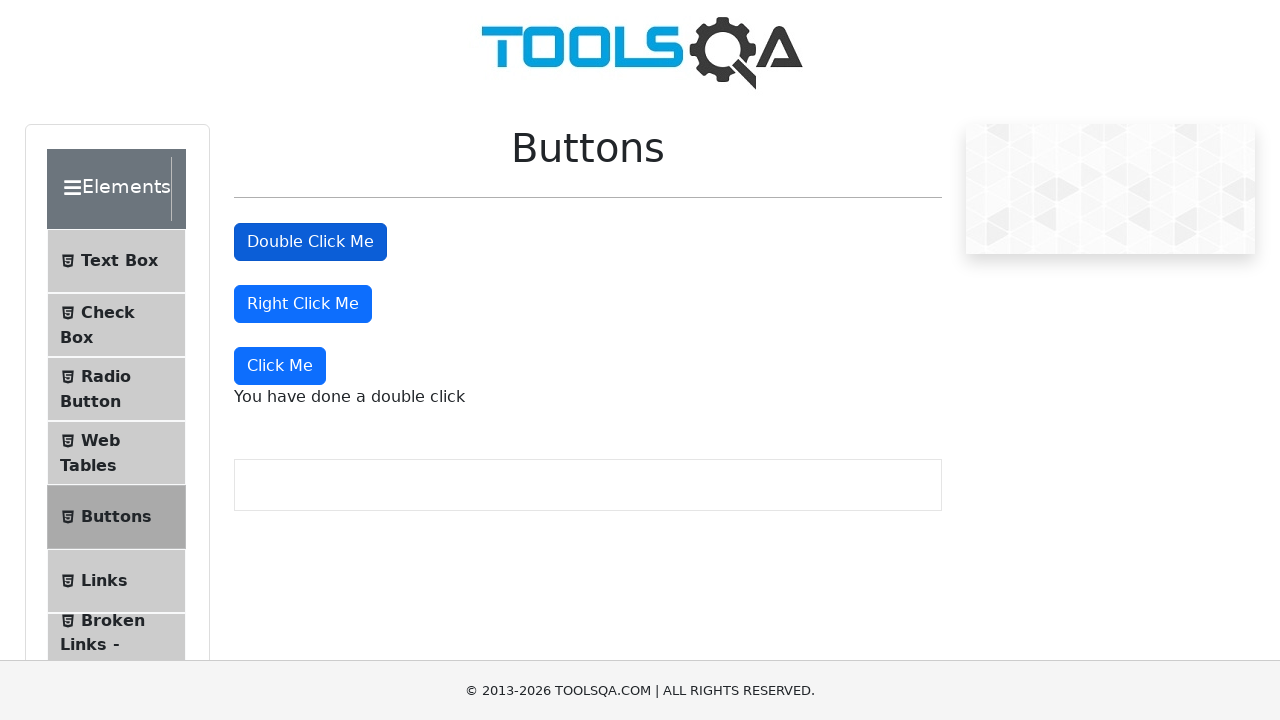

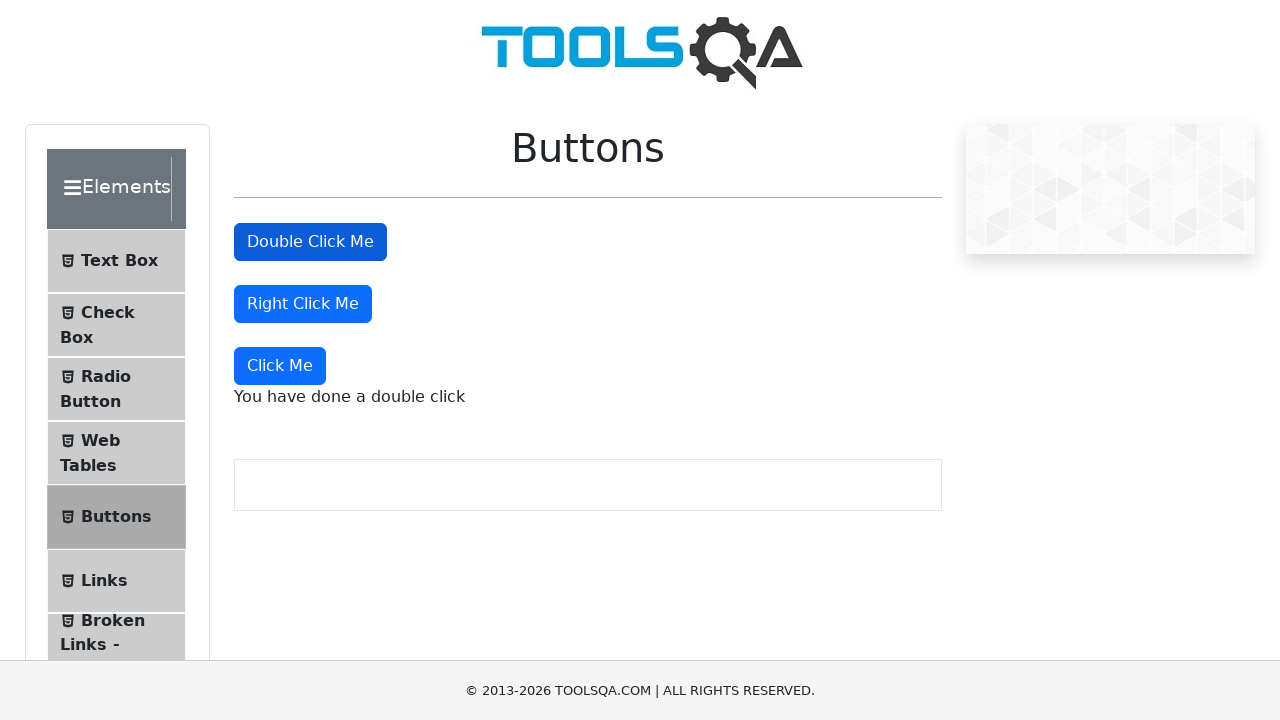